Tests clicking the UITAP logo in the navbar to navigate back to the home page

Starting URL: http://www.uitestingplayground.com/dynamicid

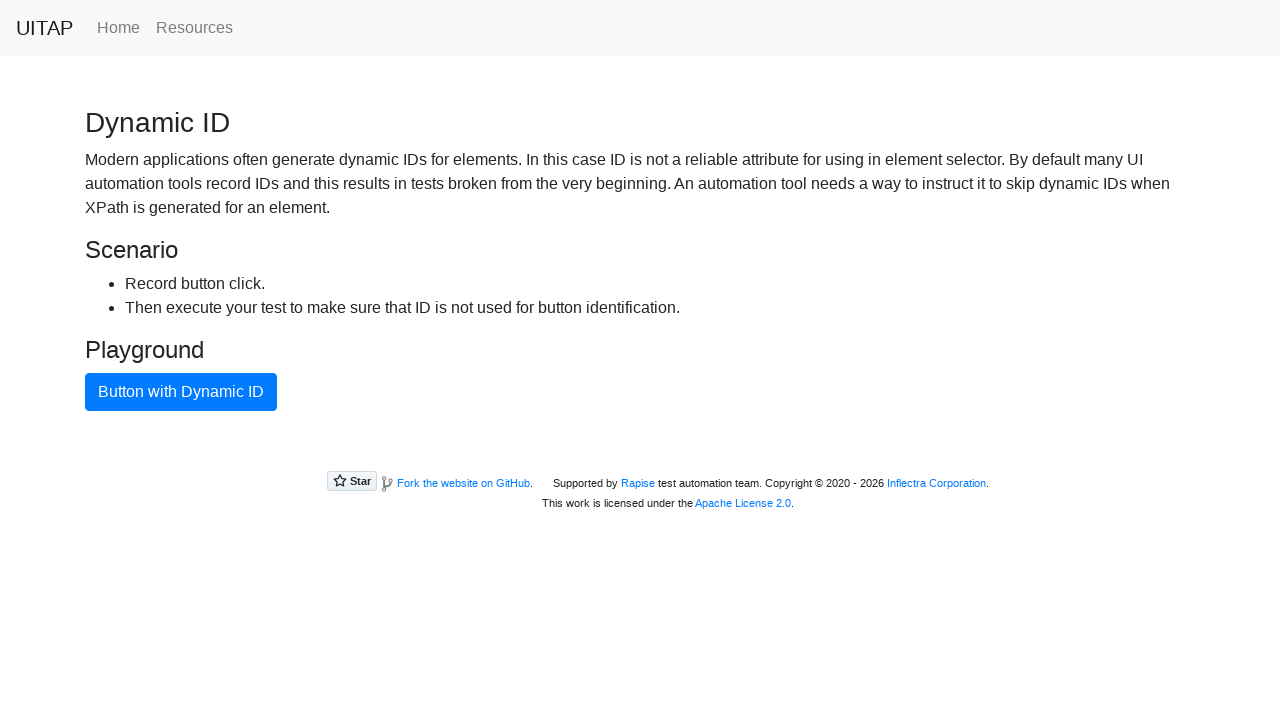

Clicked UITAP logo in navbar to navigate back to home page at (44, 28) on a.navbar-brand
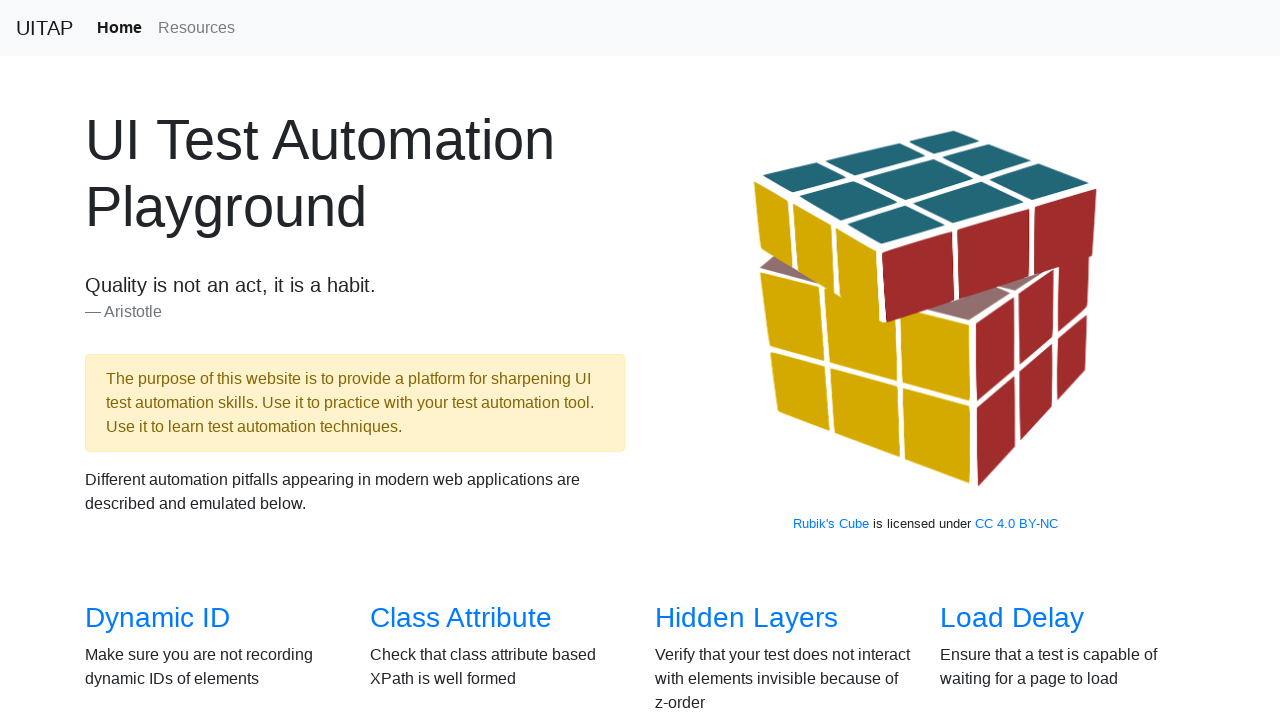

Home page title element is visible, confirming navigation to home page
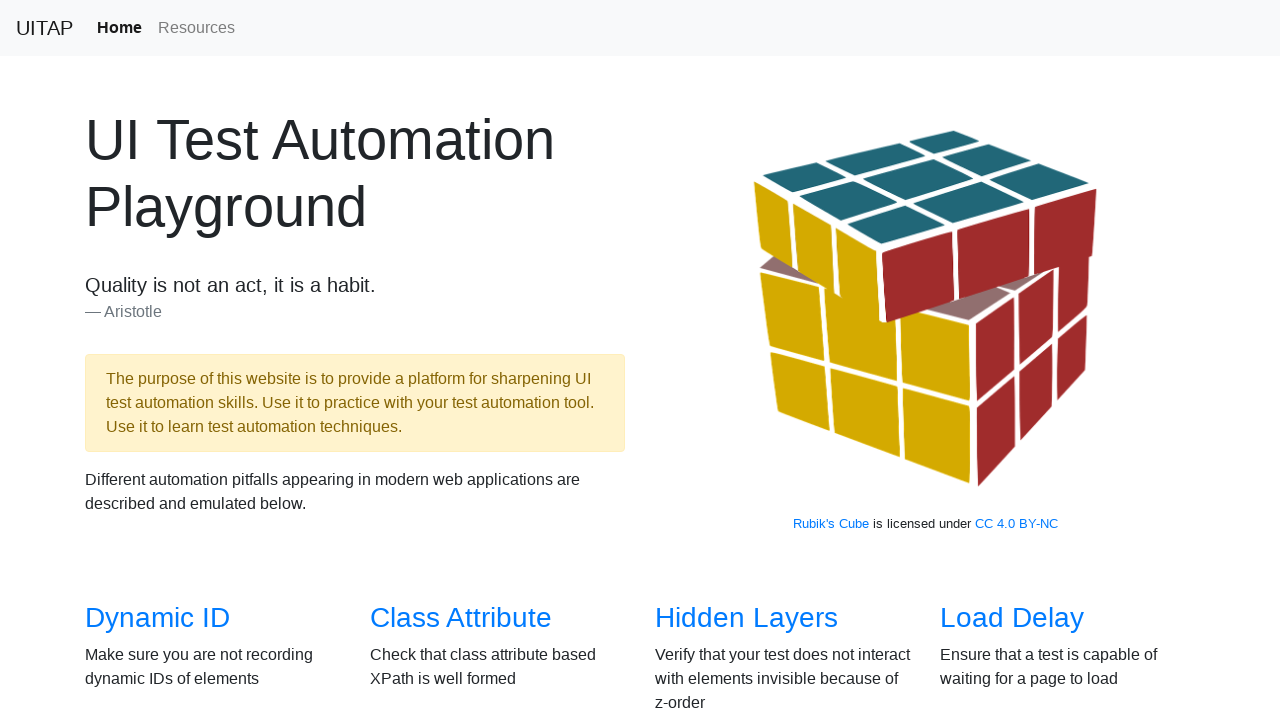

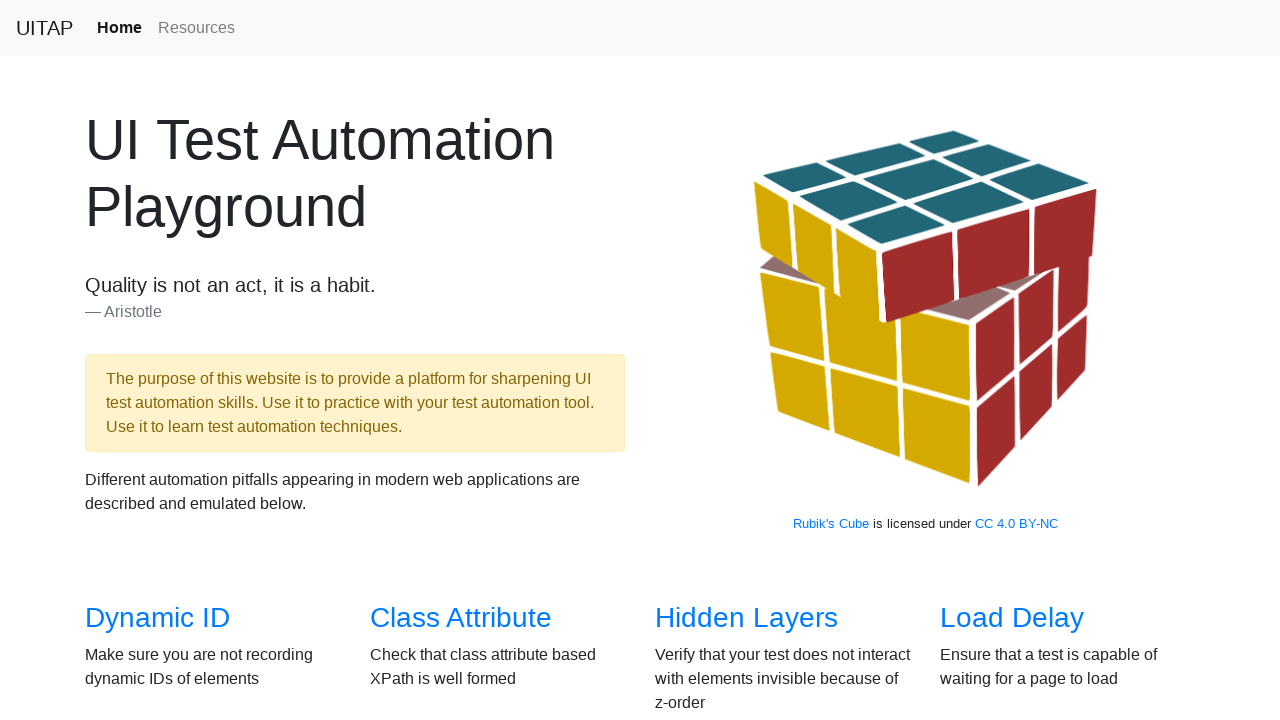